Tests accepting a simple JavaScript alert and verifies the success message is displayed

Starting URL: https://the-internet.herokuapp.com/javascript_alerts

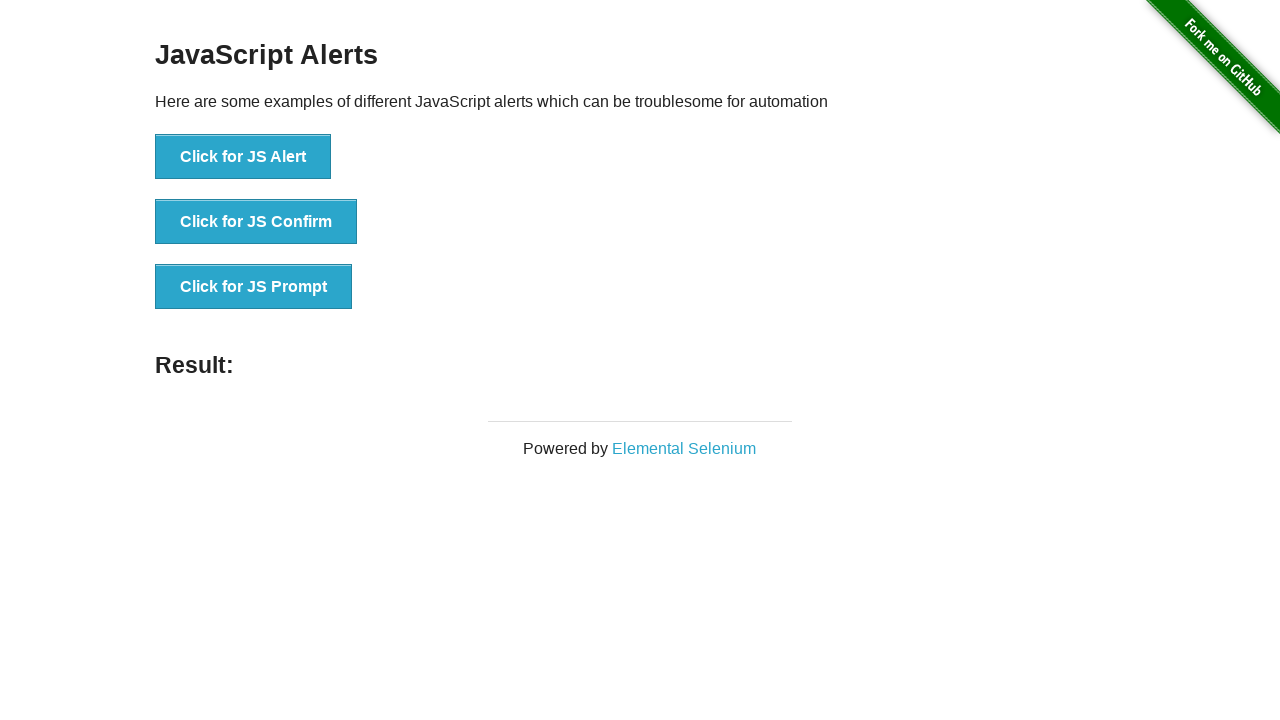

Clicked button to trigger simple JavaScript alert at (243, 157) on button[onclick='jsAlert()']
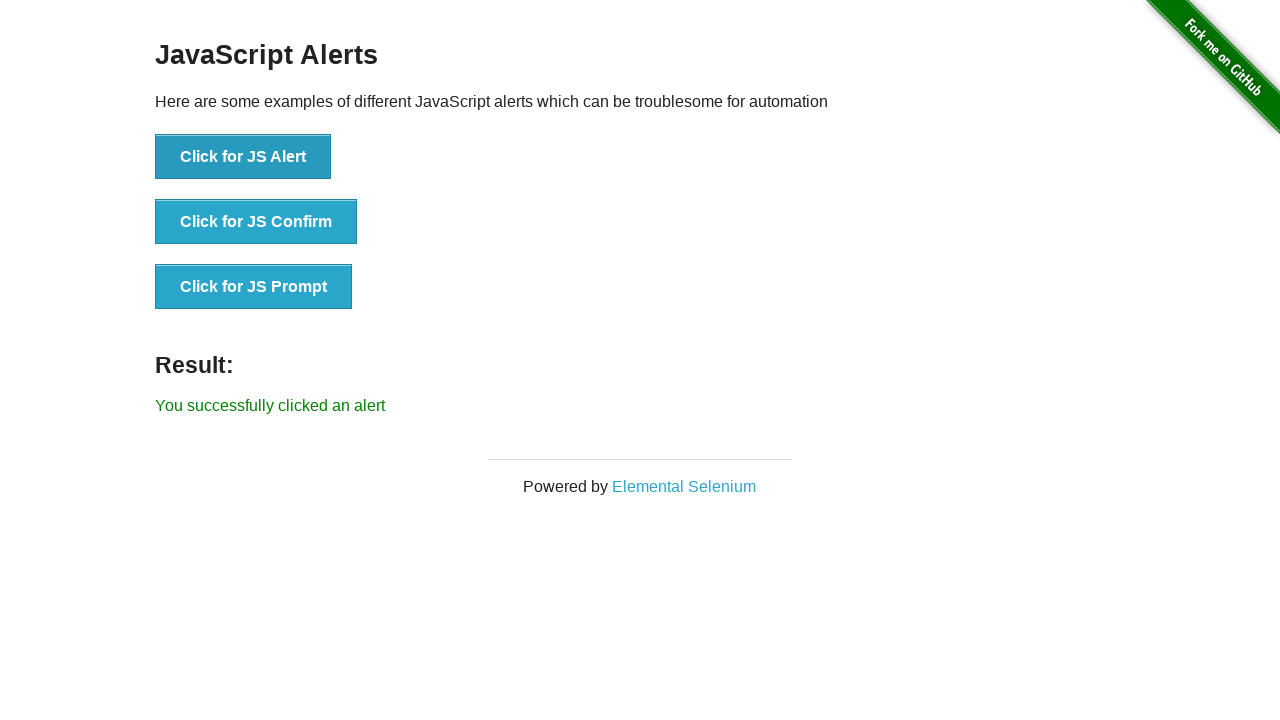

Set up dialog handler to accept alert
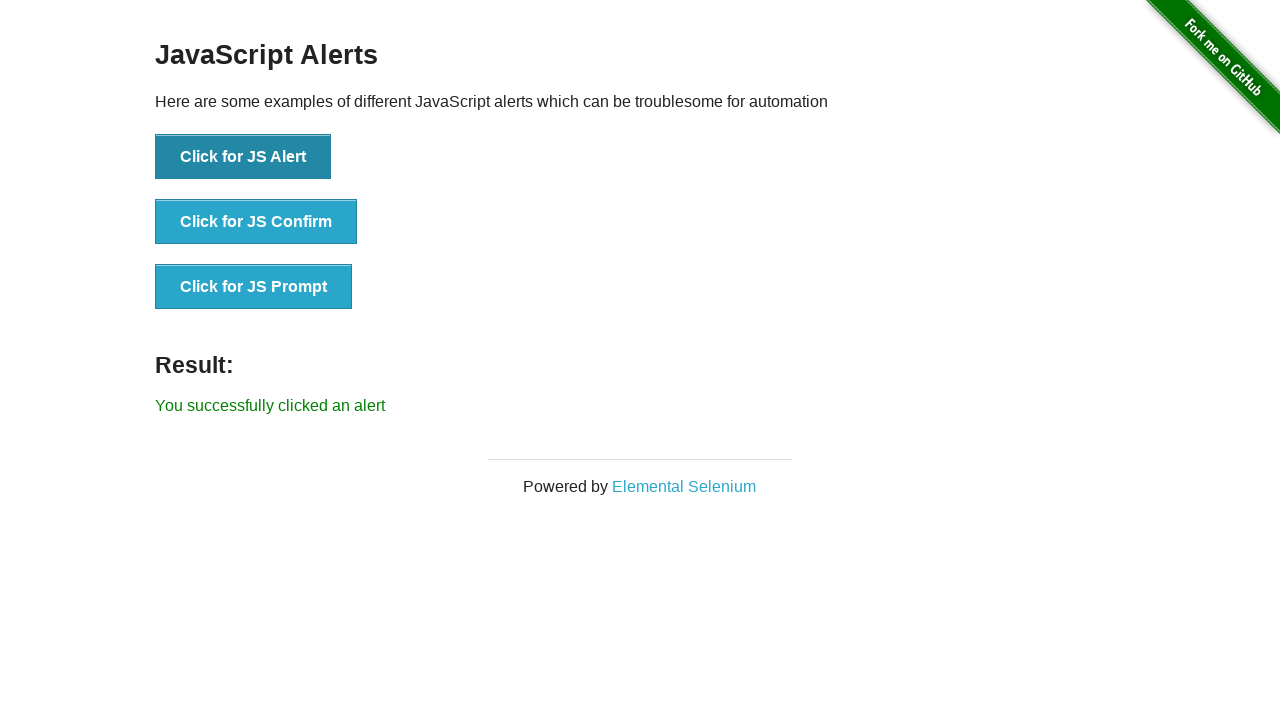

Verified success message 'You successfully clicked an alert' is displayed
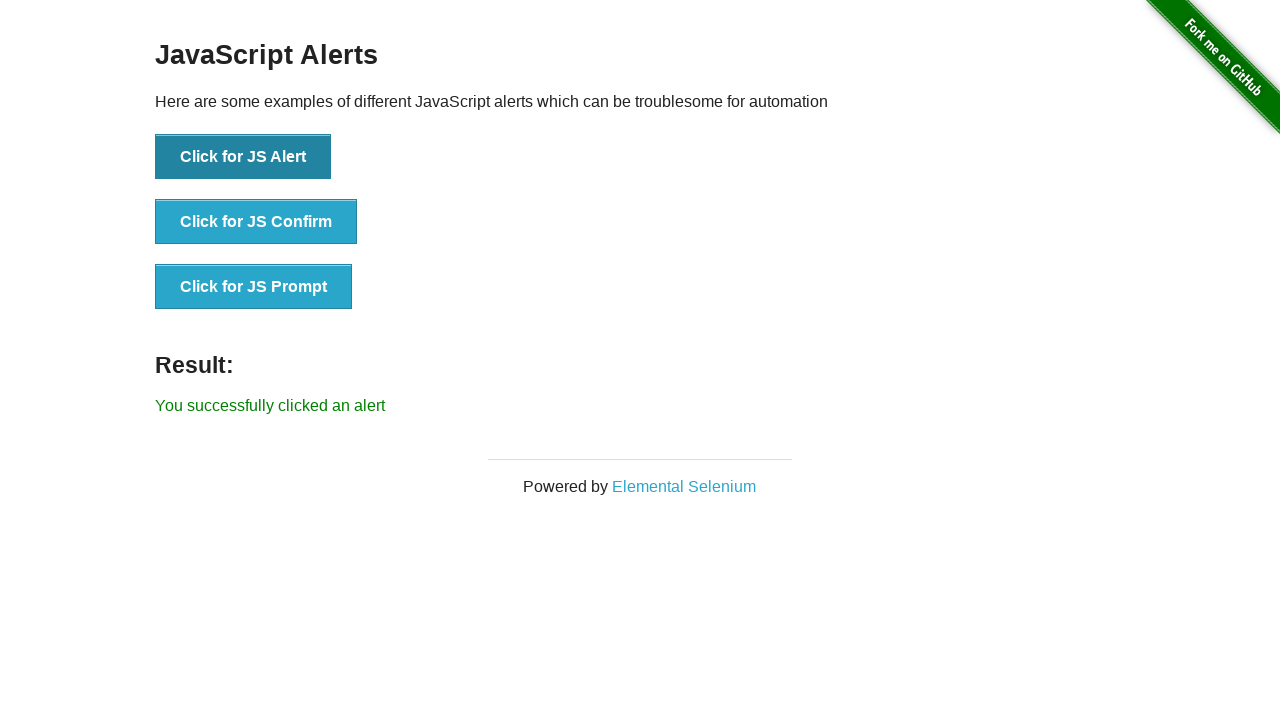

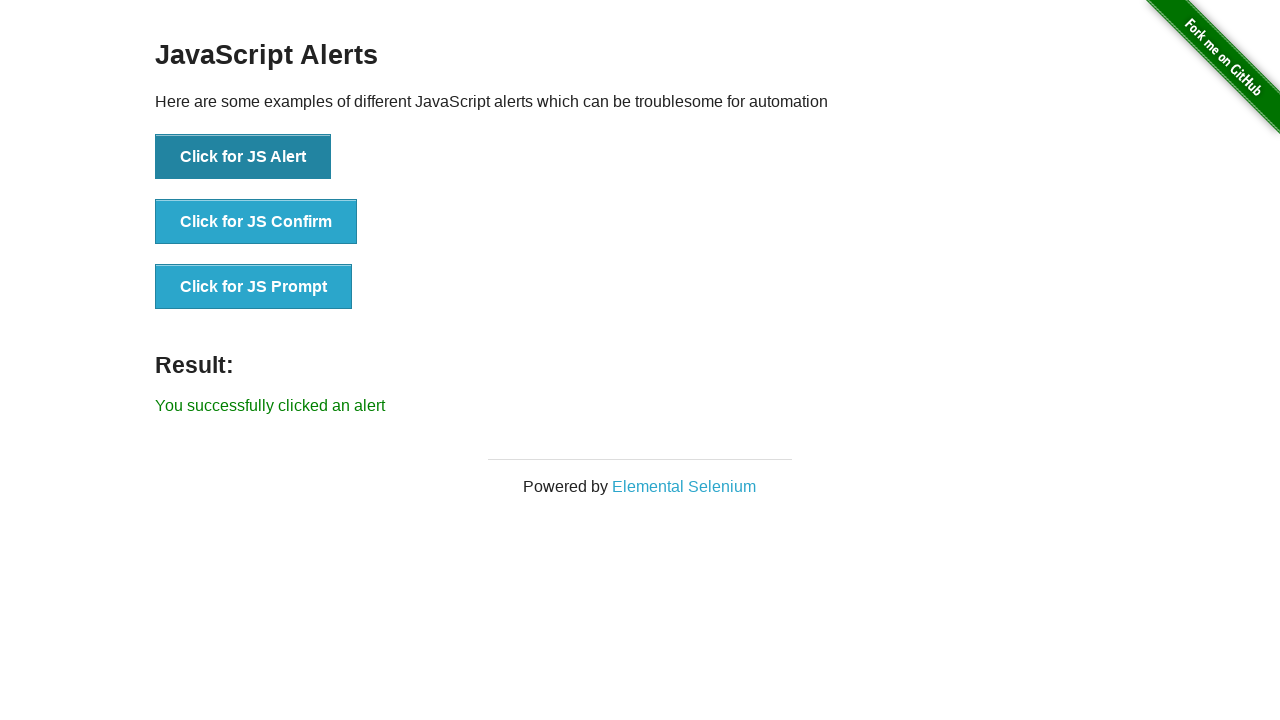